Tests deleting a todo item by adding a new item, hovering to reveal the delete button, clicking it, and verifying the item is removed.

Starting URL: https://todomvc.com/examples/knockoutjs/

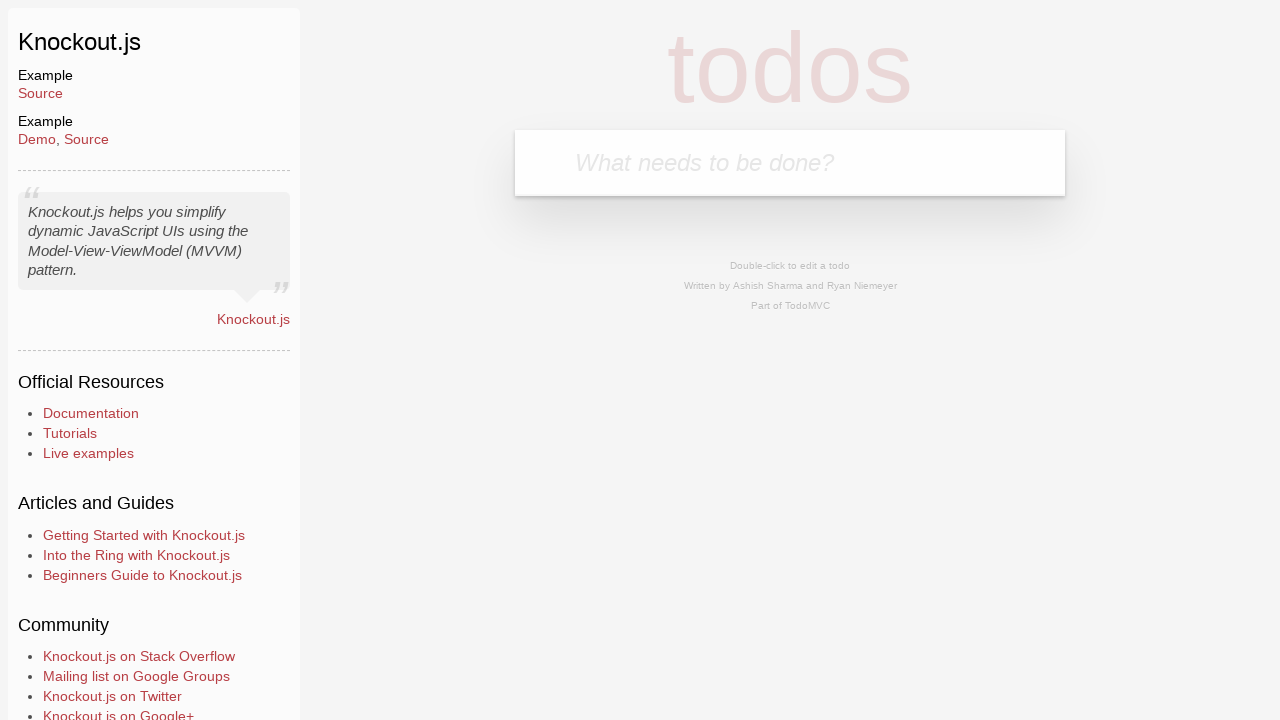

Filled new todo input with 'New Todo Item' on .new-todo
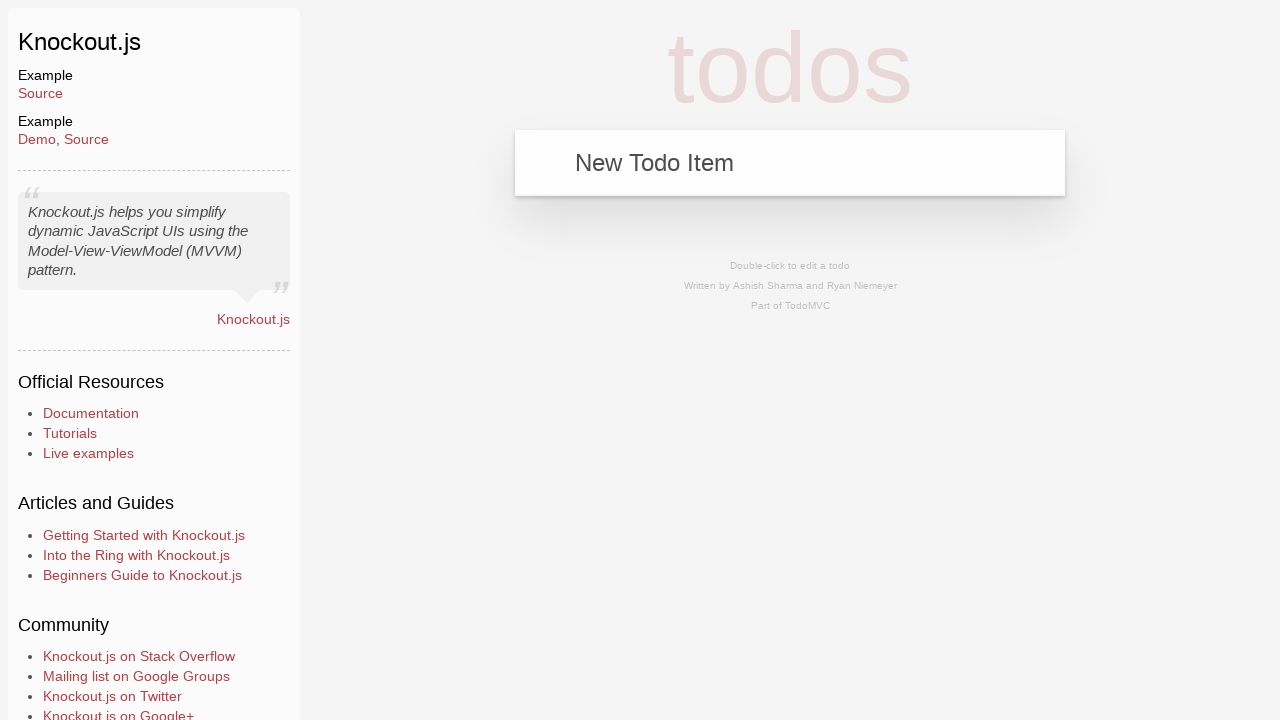

Pressed Enter to add the todo item on .new-todo
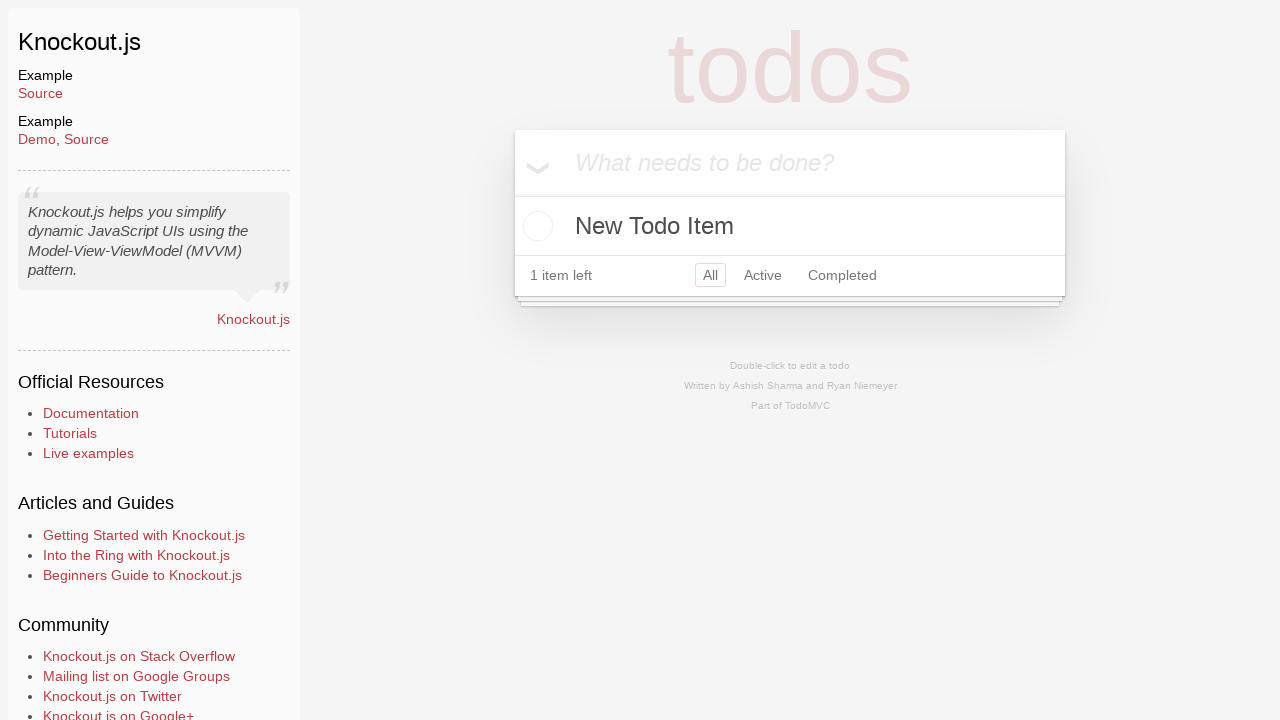

Todo item appeared in the list
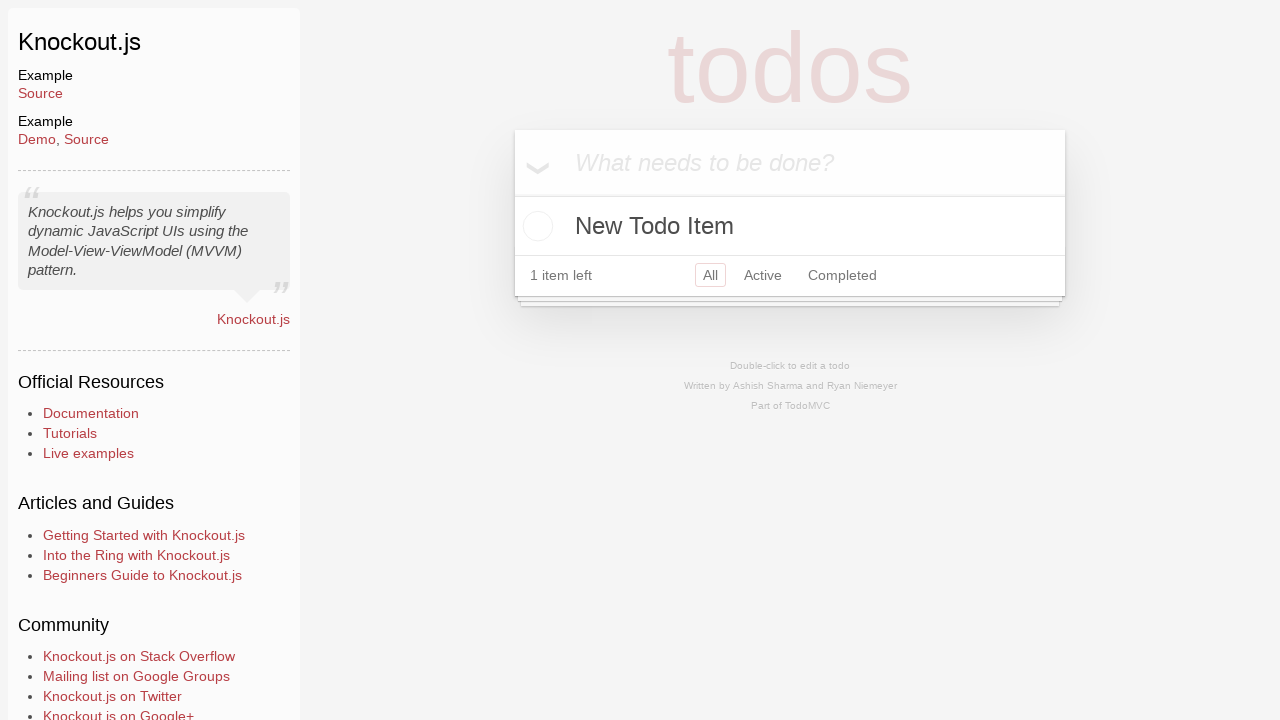

Hovered over todo item to reveal delete button at (790, 226) on .todo-list li
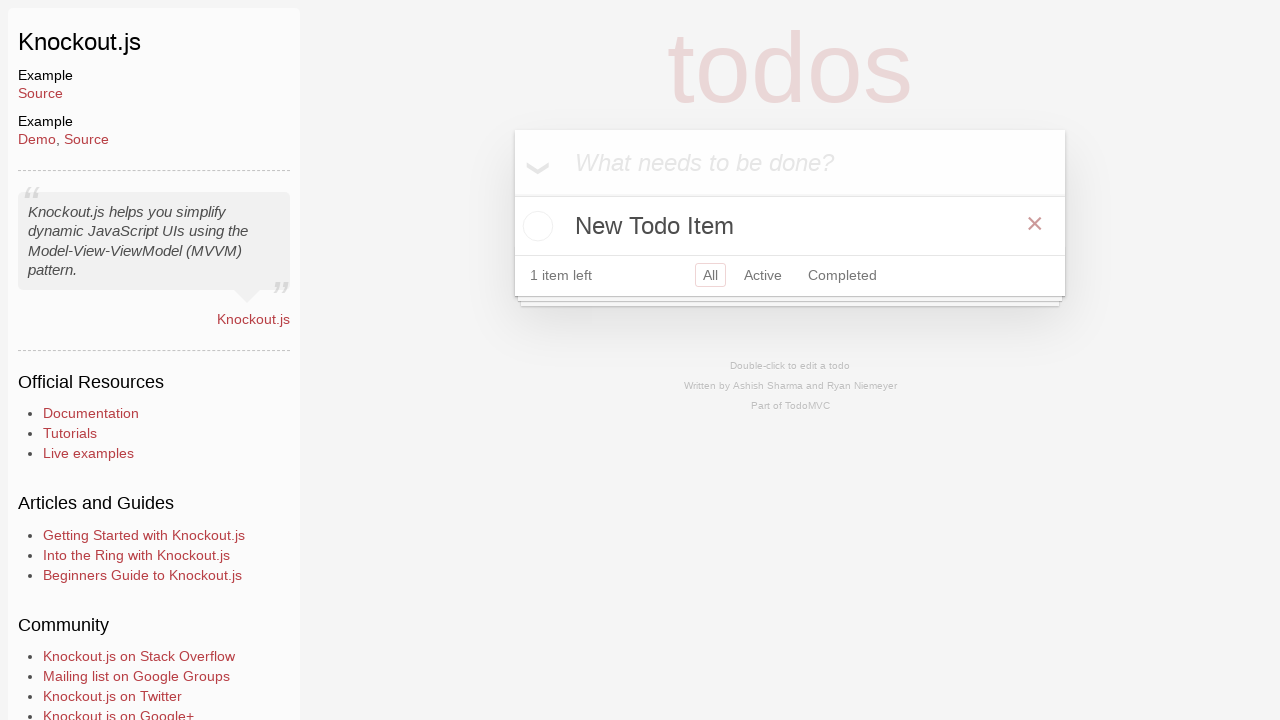

Clicked delete button to remove the todo item at (1035, 224) on .destroy
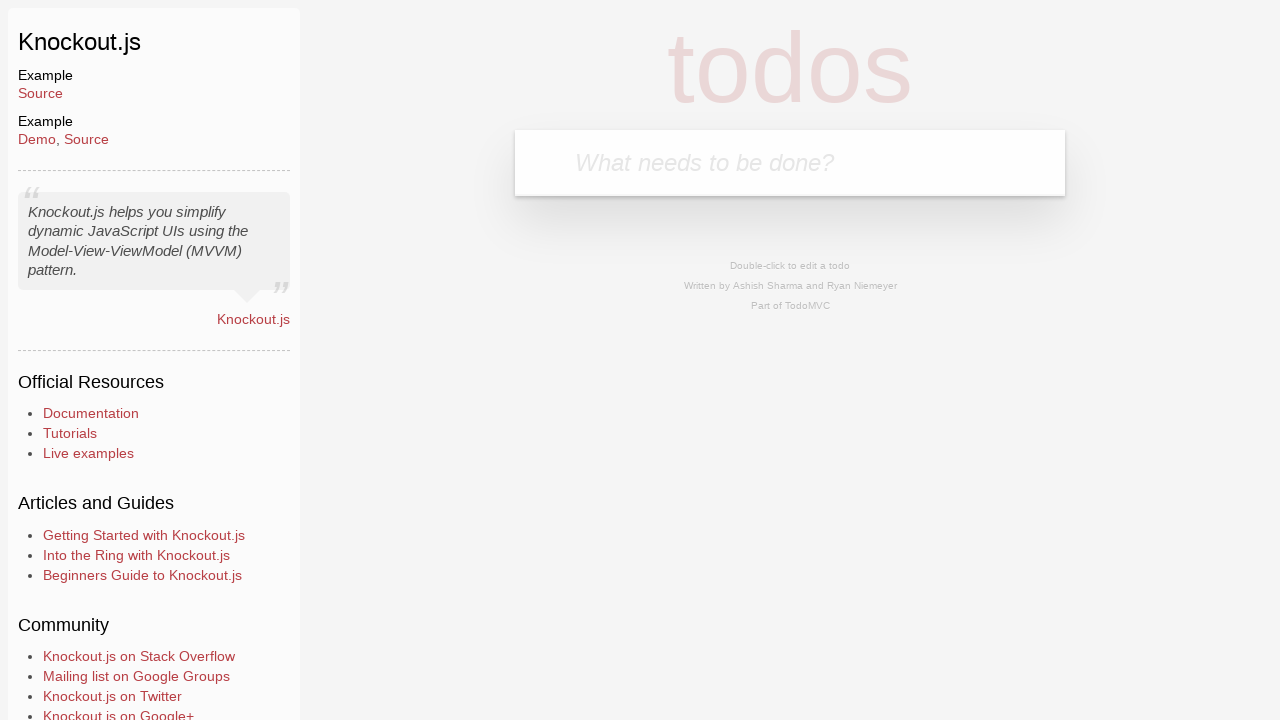

Verified todo item was successfully deleted
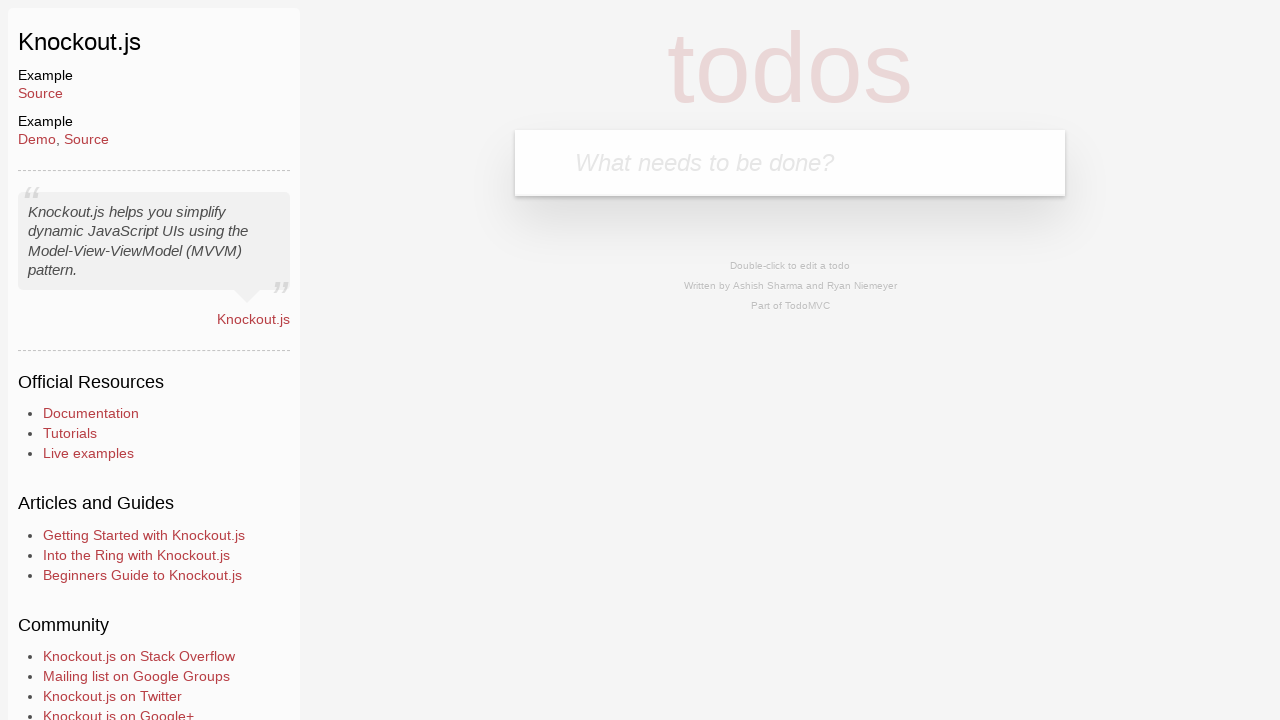

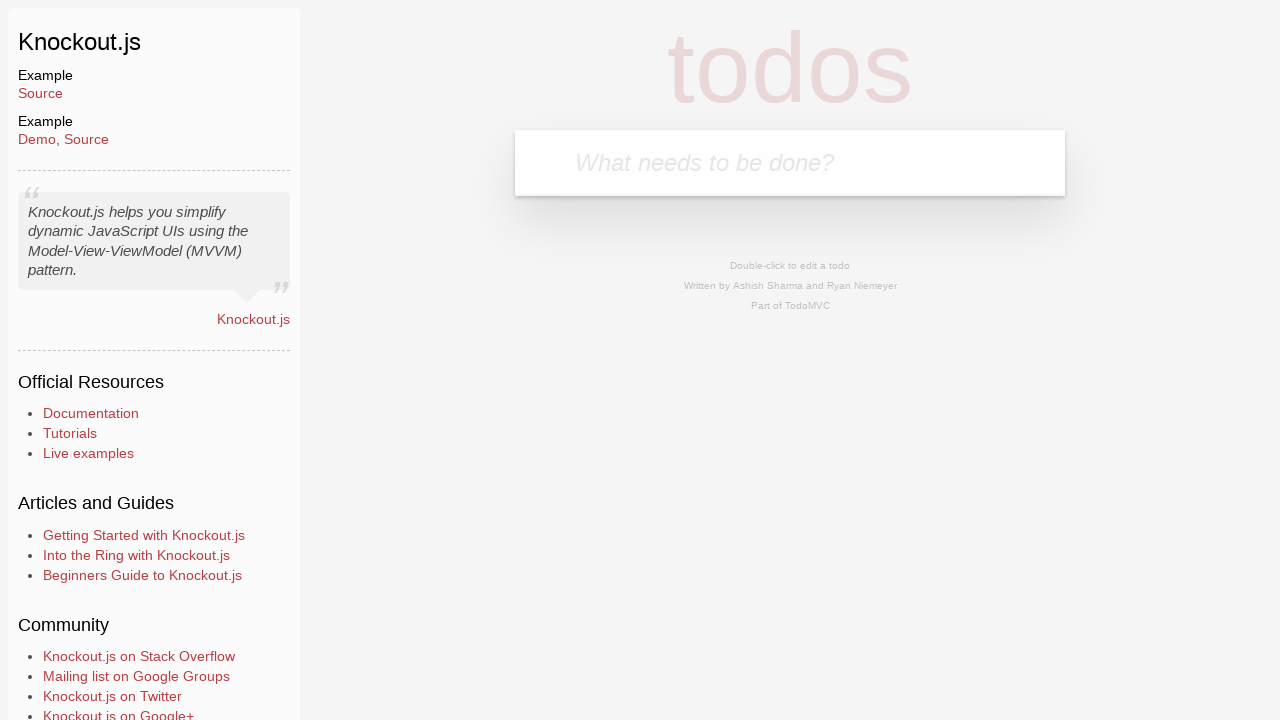